Tests editing a todo item by double-clicking, filling new text, and pressing Enter

Starting URL: https://demo.playwright.dev/todomvc

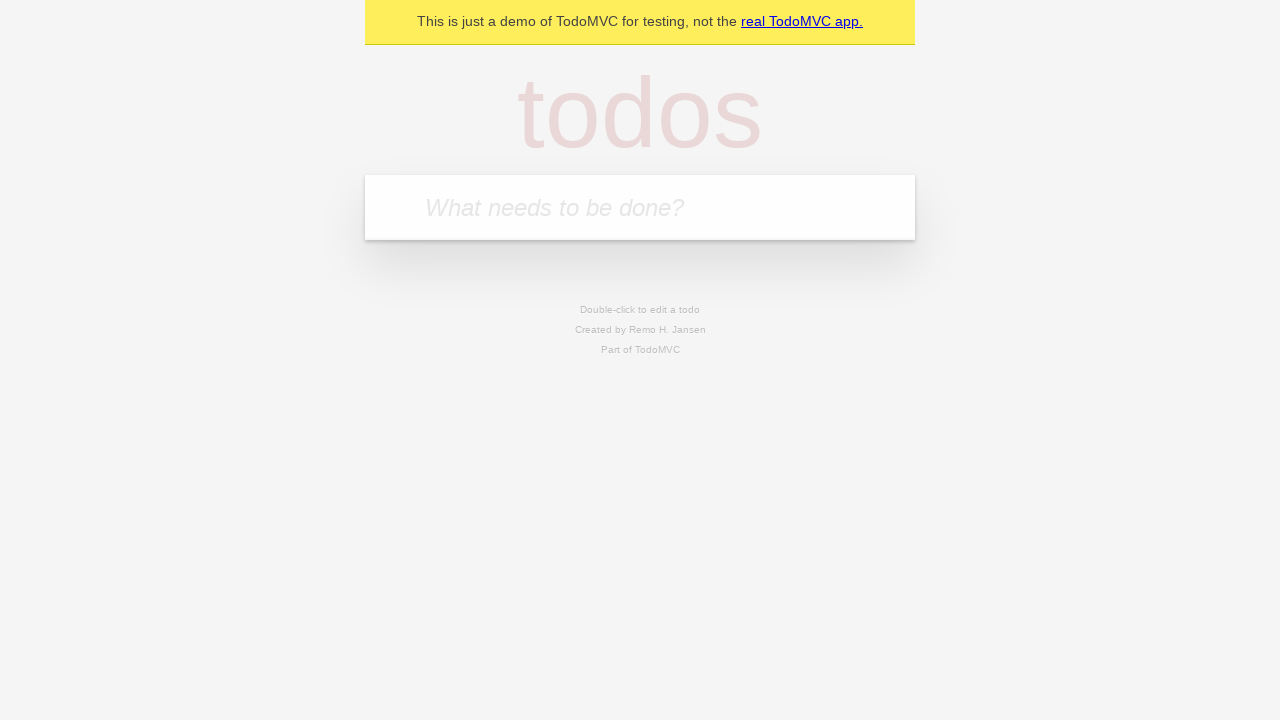

Filled todo input with 'buy some cheese' on internal:attr=[placeholder="What needs to be done?"i]
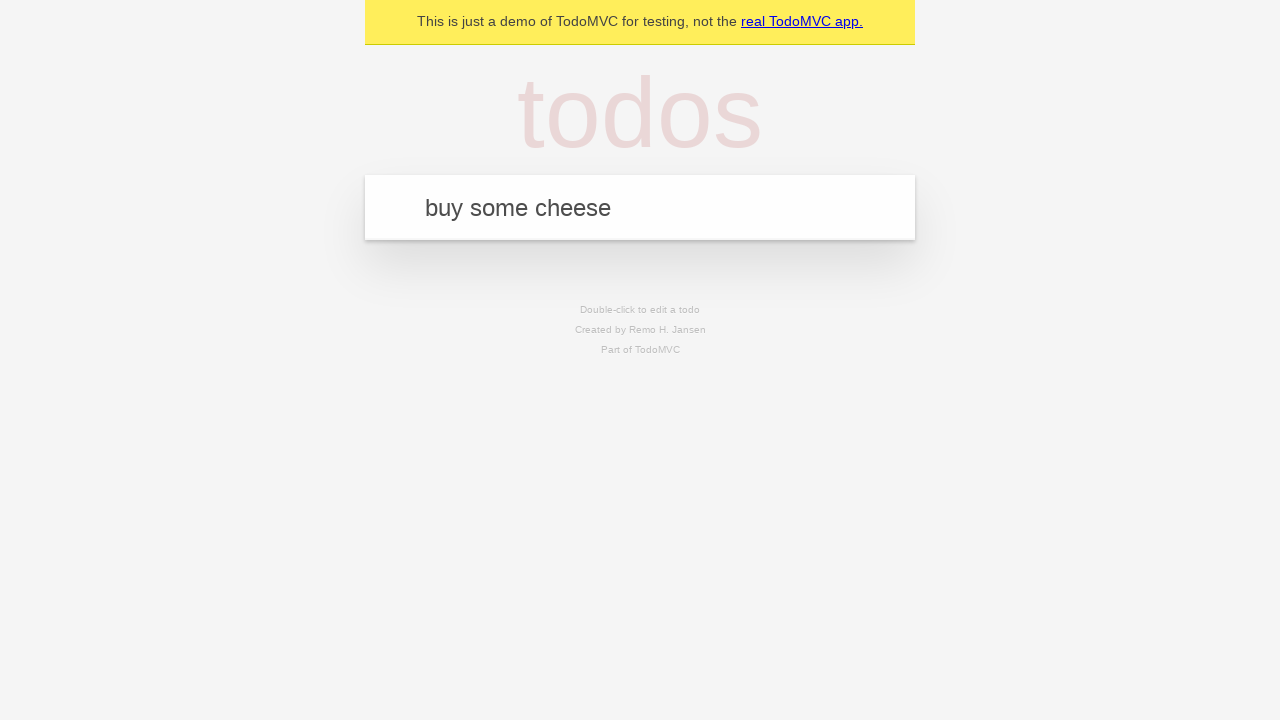

Pressed Enter to add first todo on internal:attr=[placeholder="What needs to be done?"i]
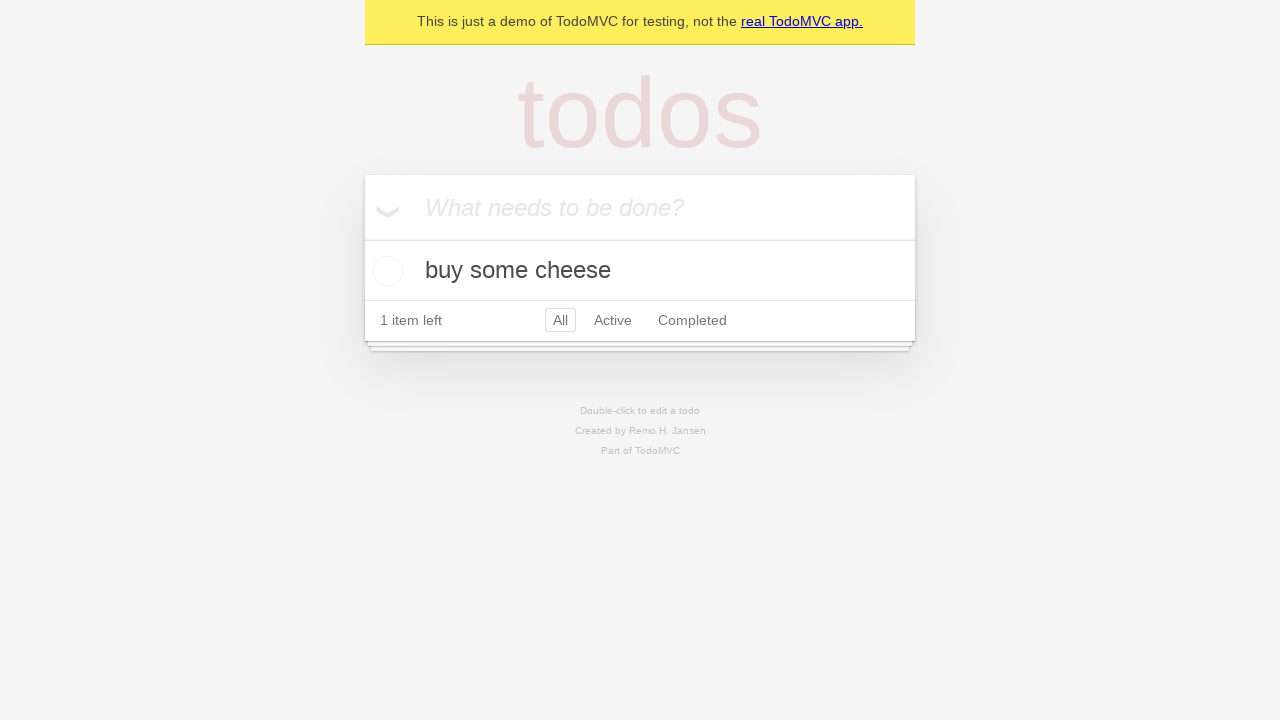

Filled todo input with 'feed the cat' on internal:attr=[placeholder="What needs to be done?"i]
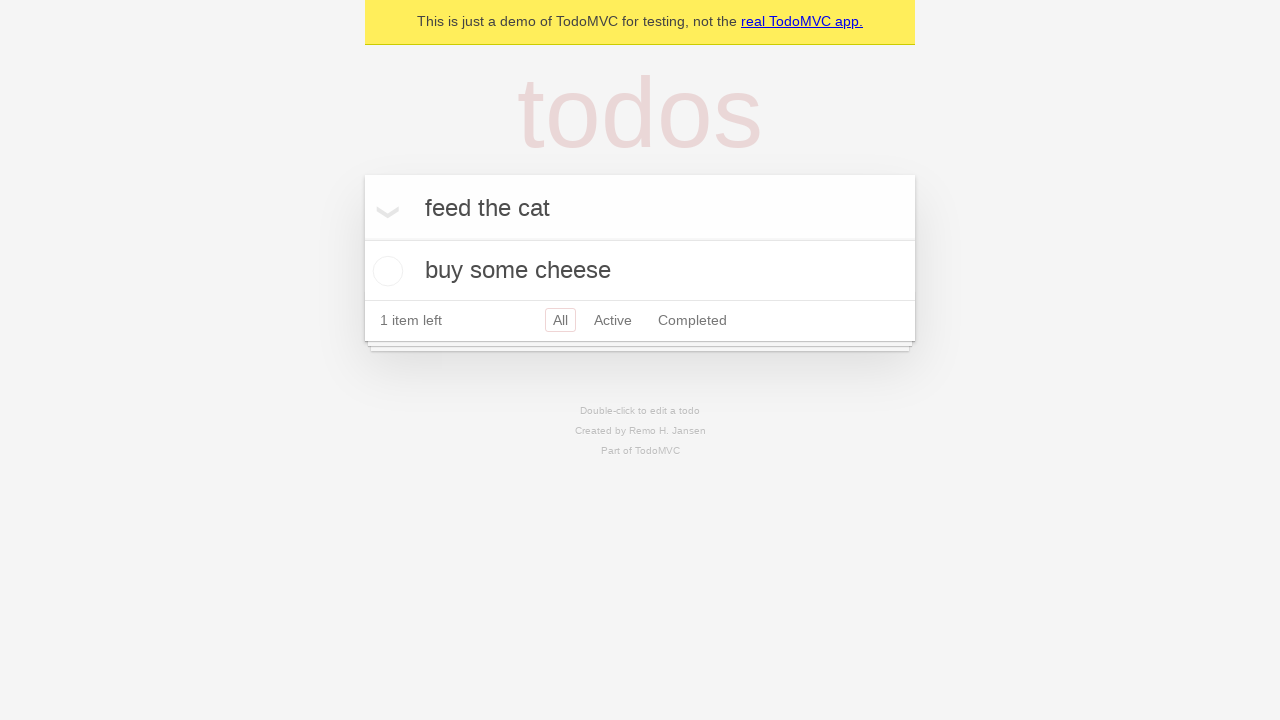

Pressed Enter to add second todo on internal:attr=[placeholder="What needs to be done?"i]
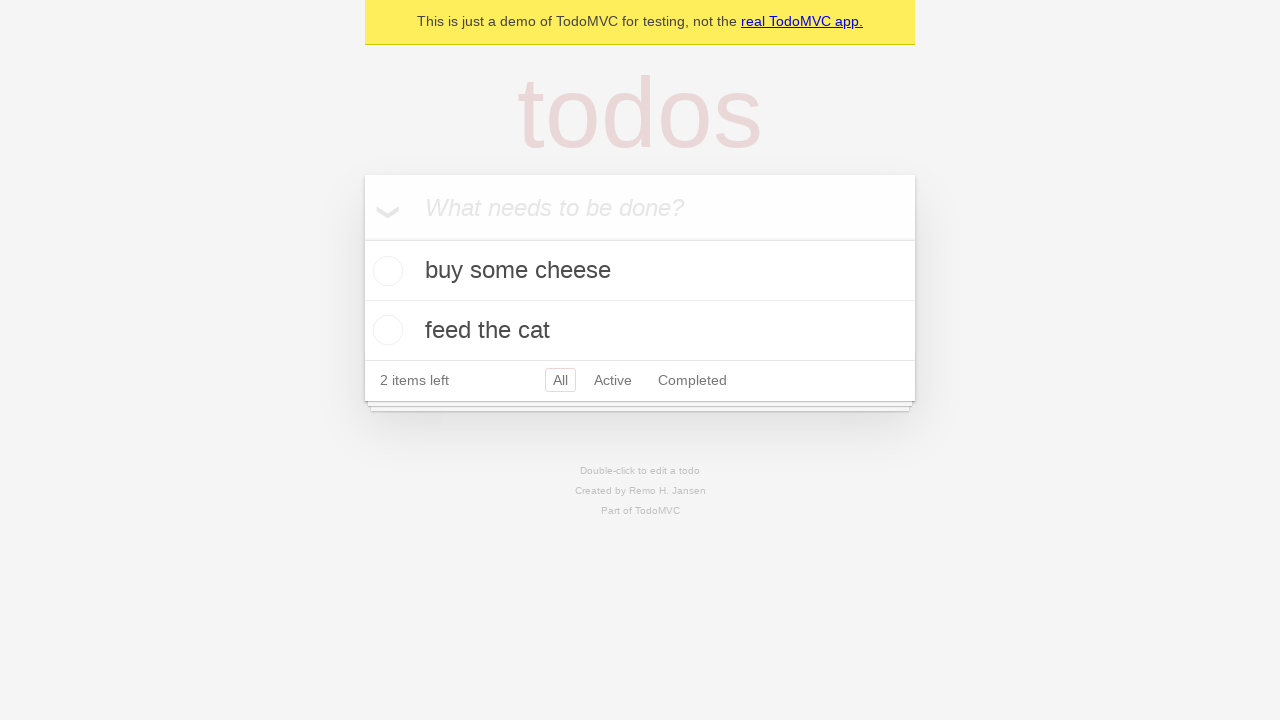

Filled todo input with 'book a doctors appointment' on internal:attr=[placeholder="What needs to be done?"i]
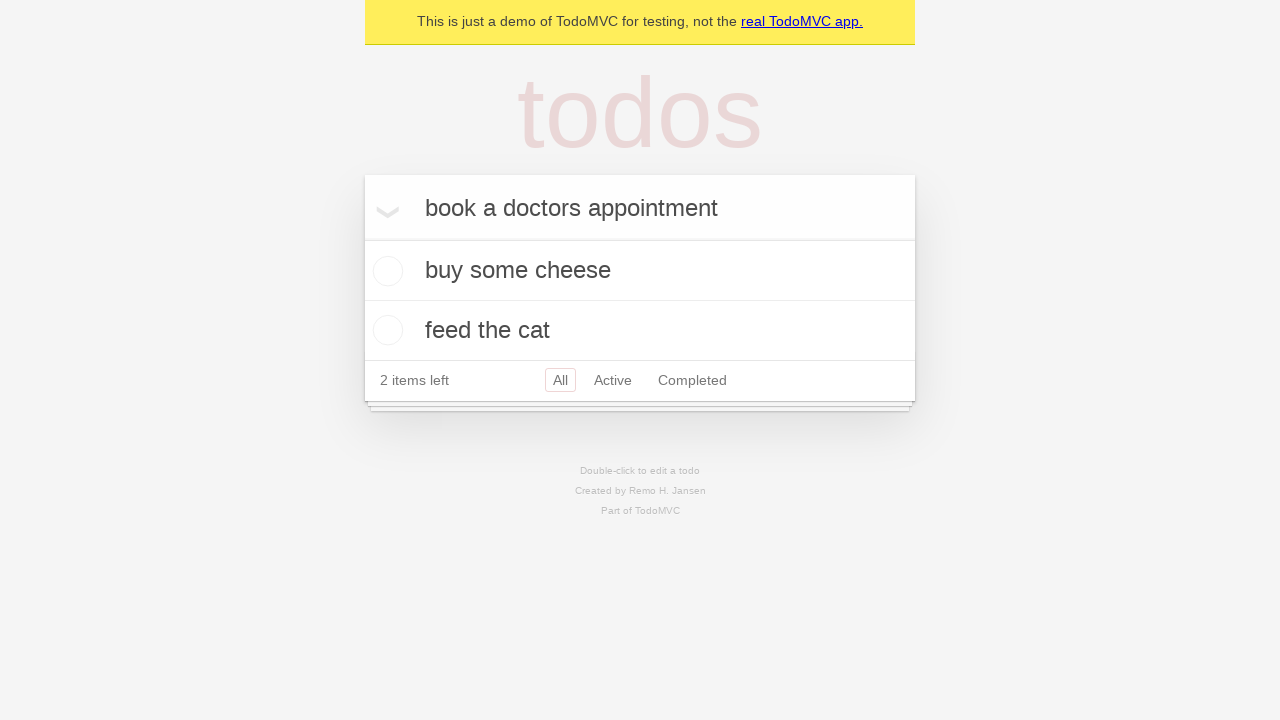

Pressed Enter to add third todo on internal:attr=[placeholder="What needs to be done?"i]
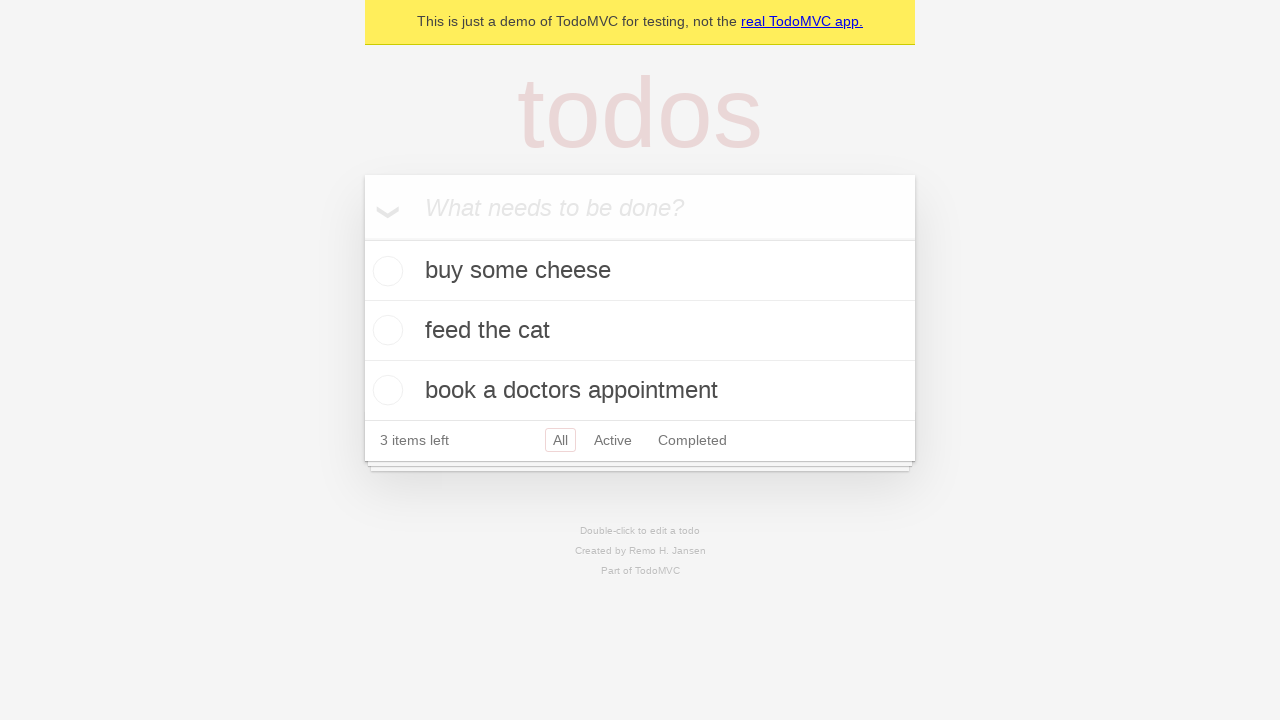

Double-clicked second todo item to enter edit mode at (640, 331) on internal:testid=[data-testid="todo-item"s] >> nth=1
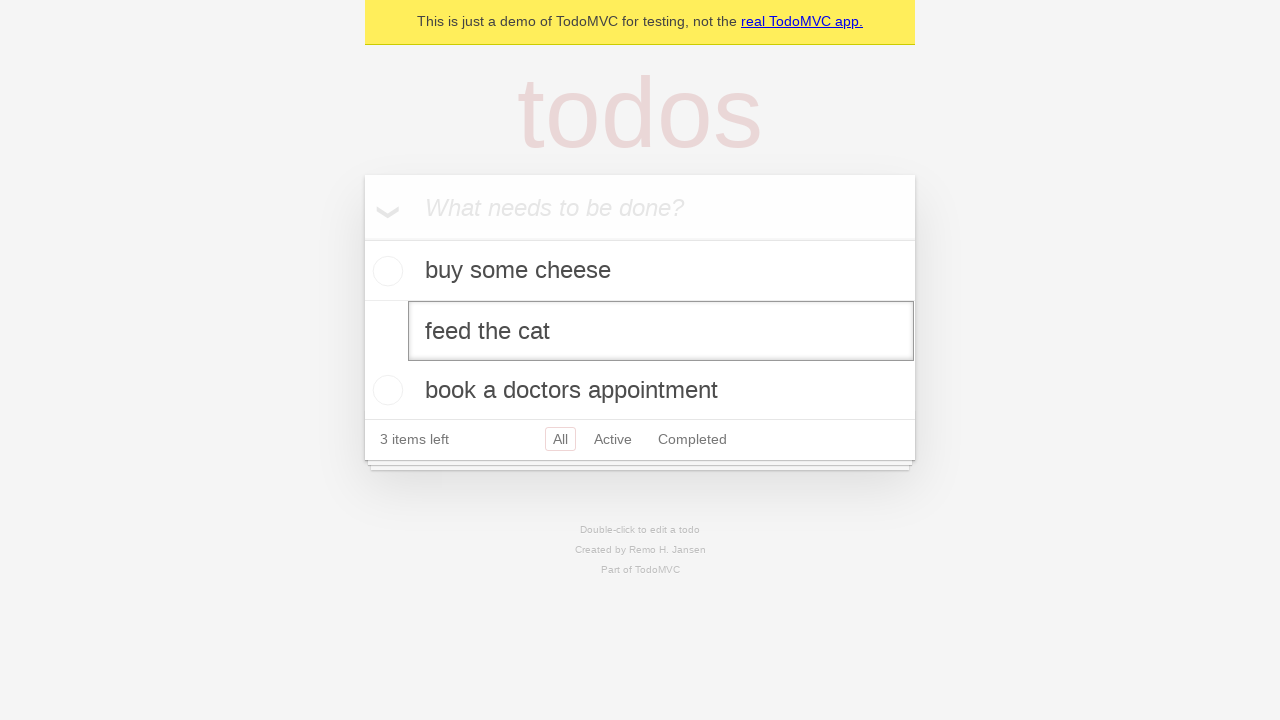

Filled edit textbox with 'buy some sausages' on internal:testid=[data-testid="todo-item"s] >> nth=1 >> internal:role=textbox[nam
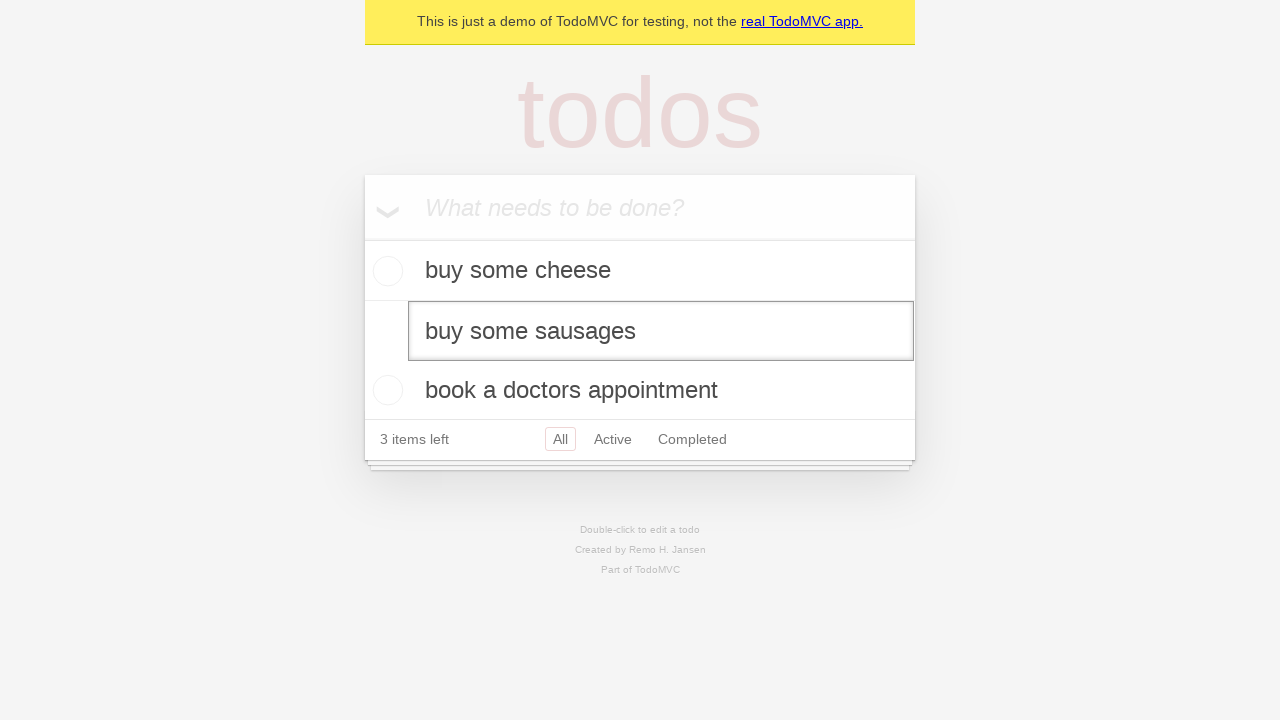

Pressed Enter to save edited todo item on internal:testid=[data-testid="todo-item"s] >> nth=1 >> internal:role=textbox[nam
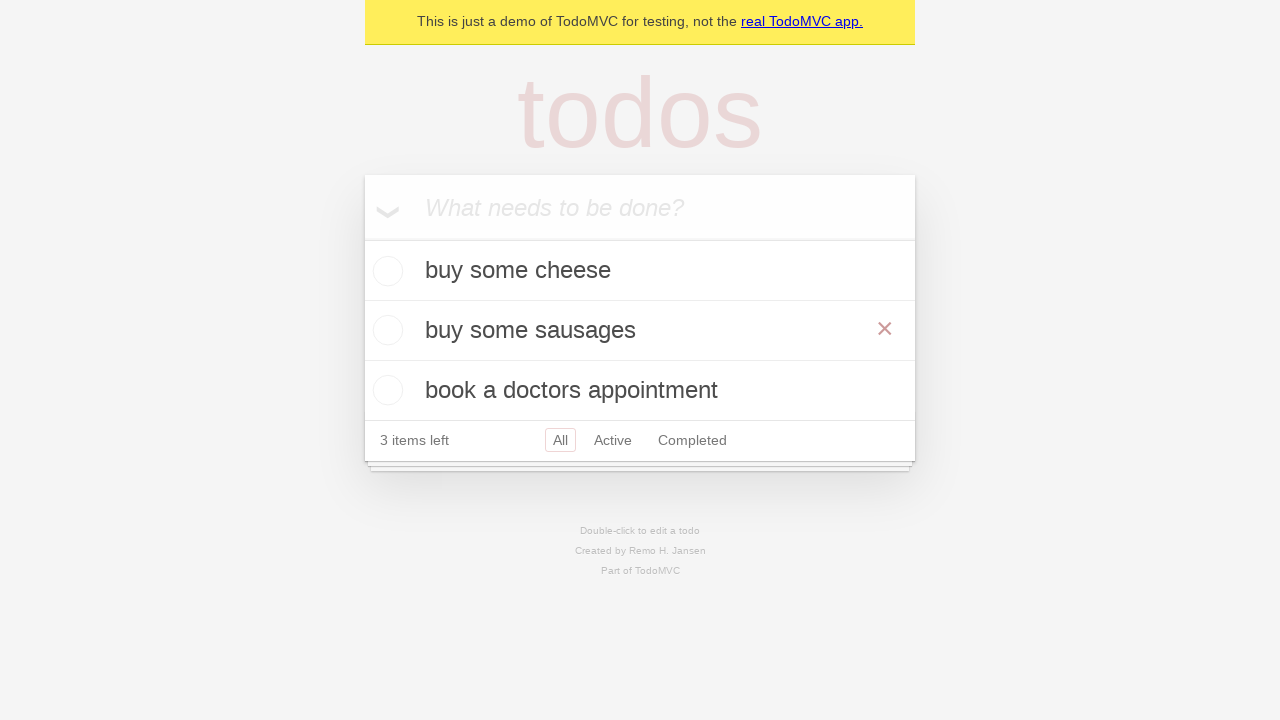

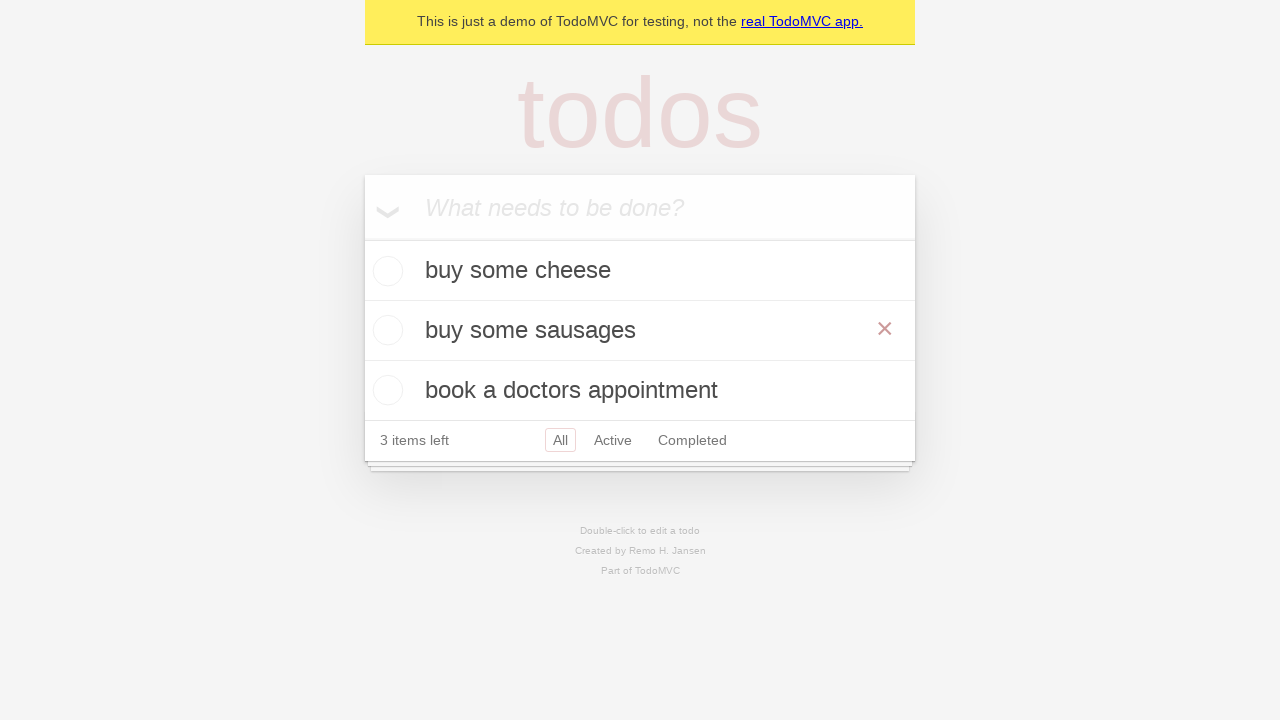